Demonstrates click-and-hold, move to element, and release mouse button sequence for drag operation

Starting URL: https://crossbrowsertesting.github.io/drag-and-drop

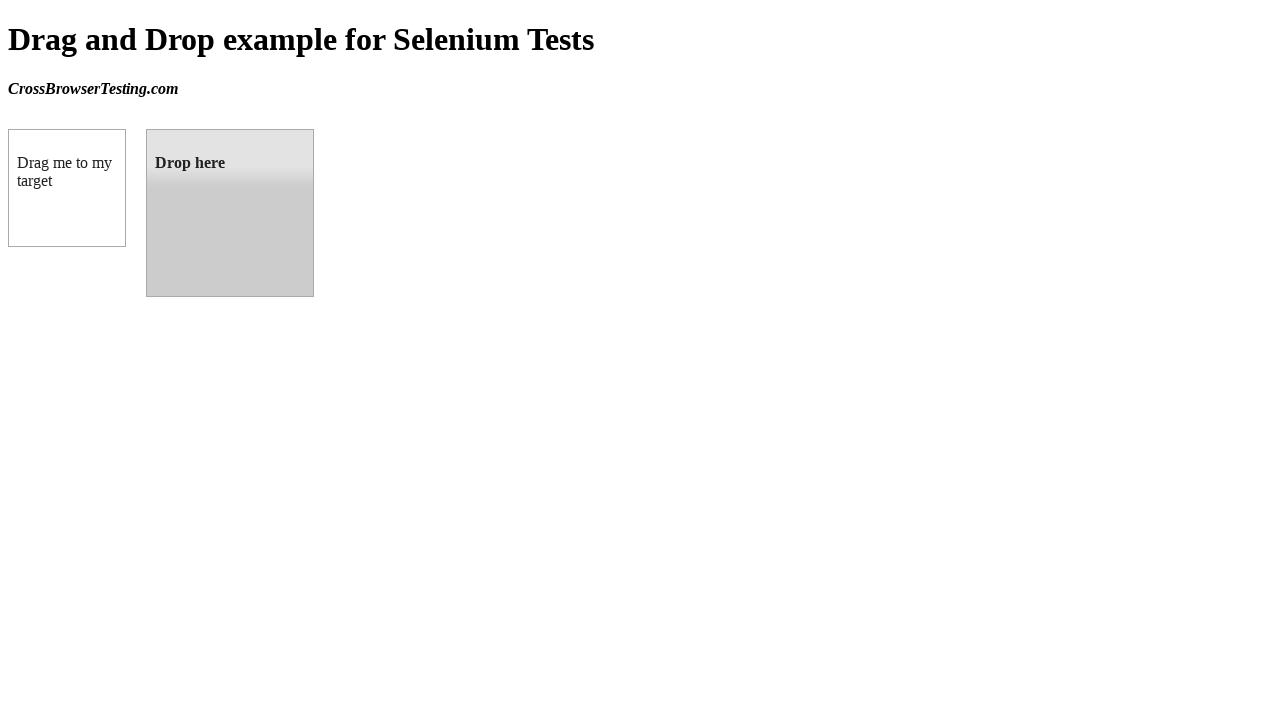

Located source element with id 'draggable'
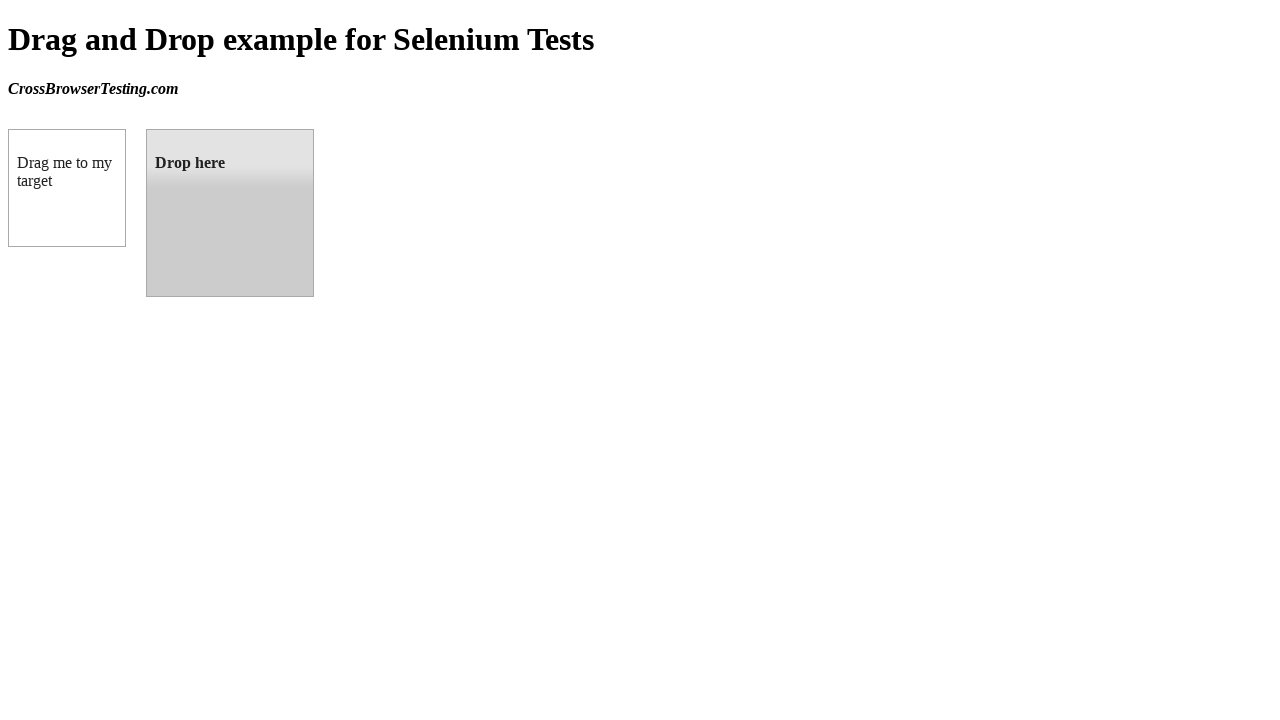

Located target element with id 'droppable'
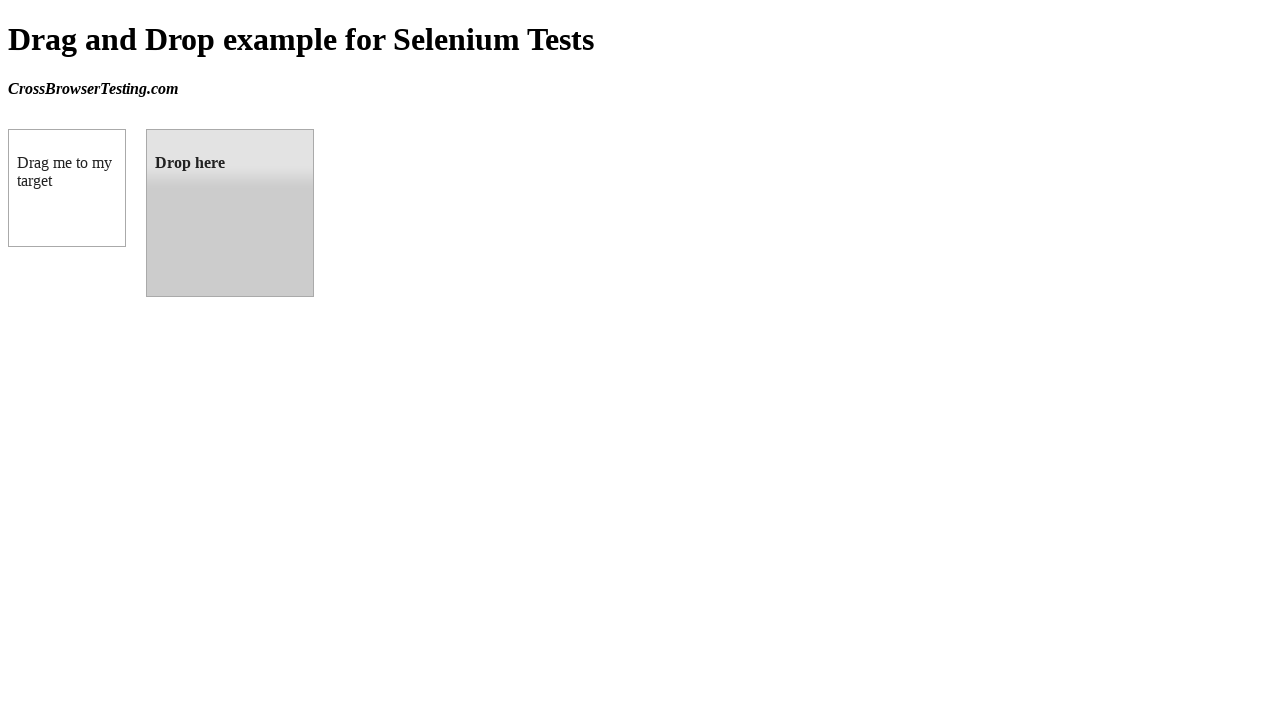

Retrieved bounding box for source element
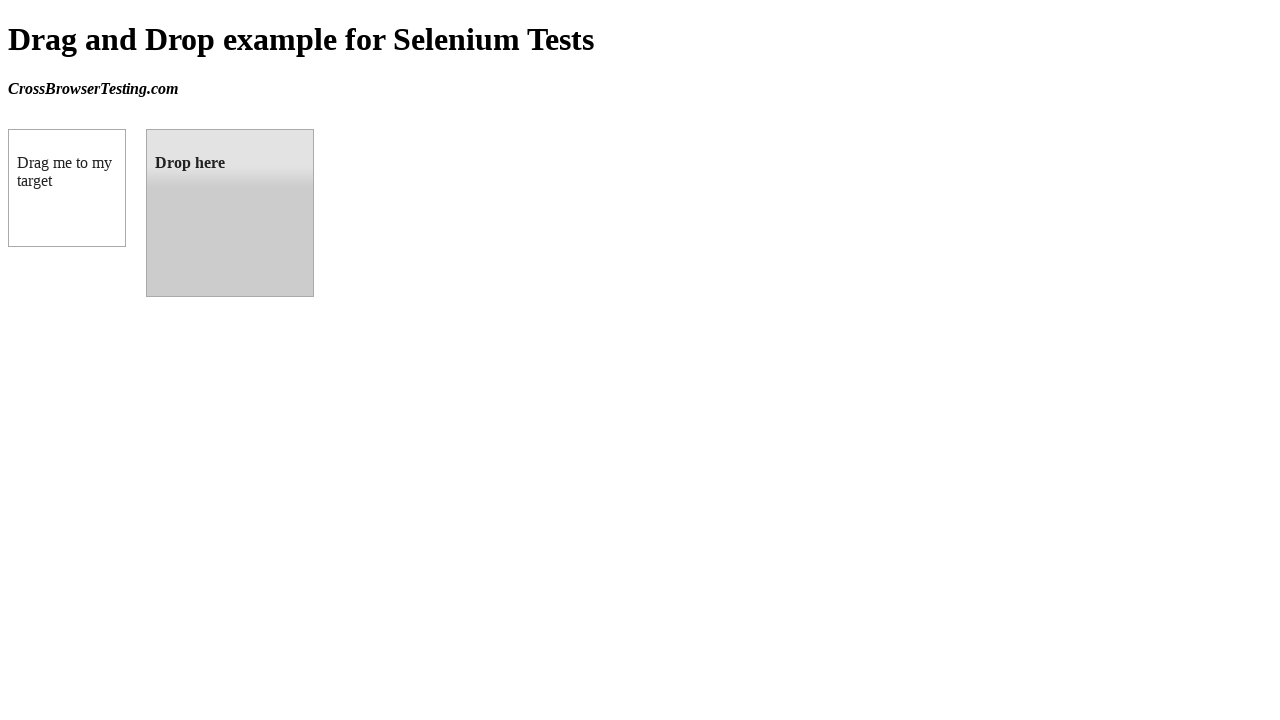

Retrieved bounding box for target element
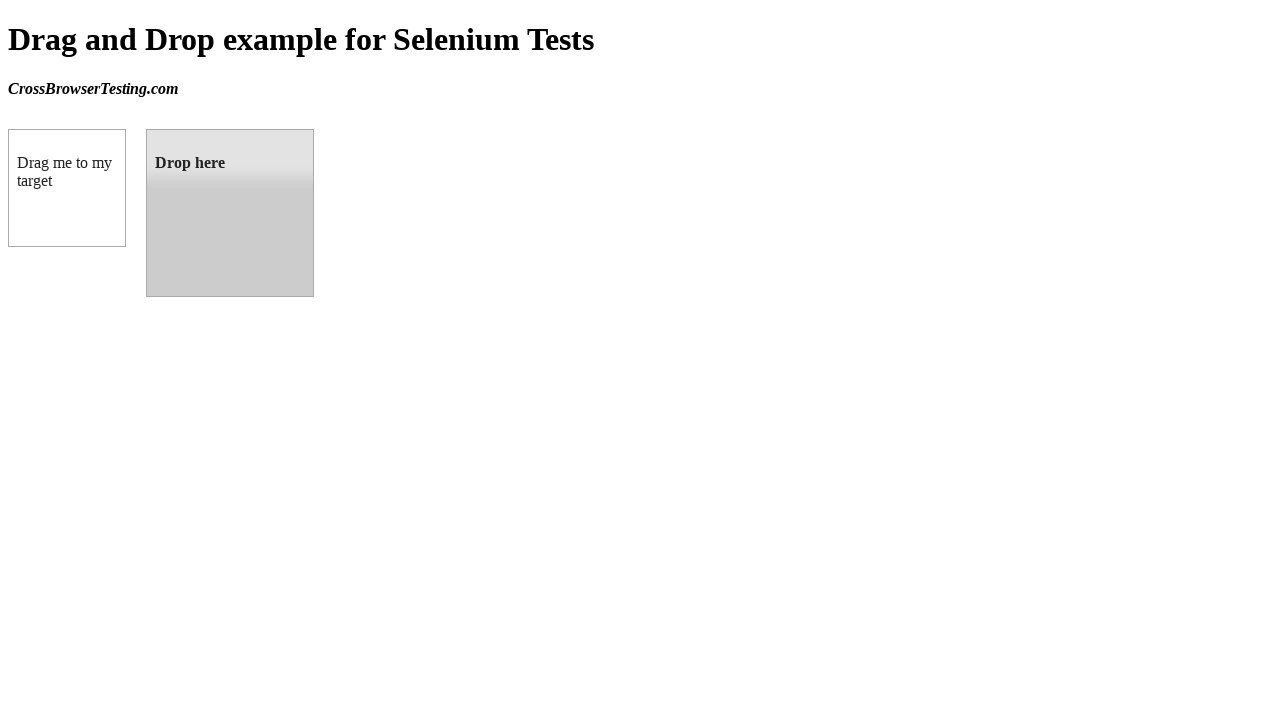

Moved mouse to center of source element at (67, 188)
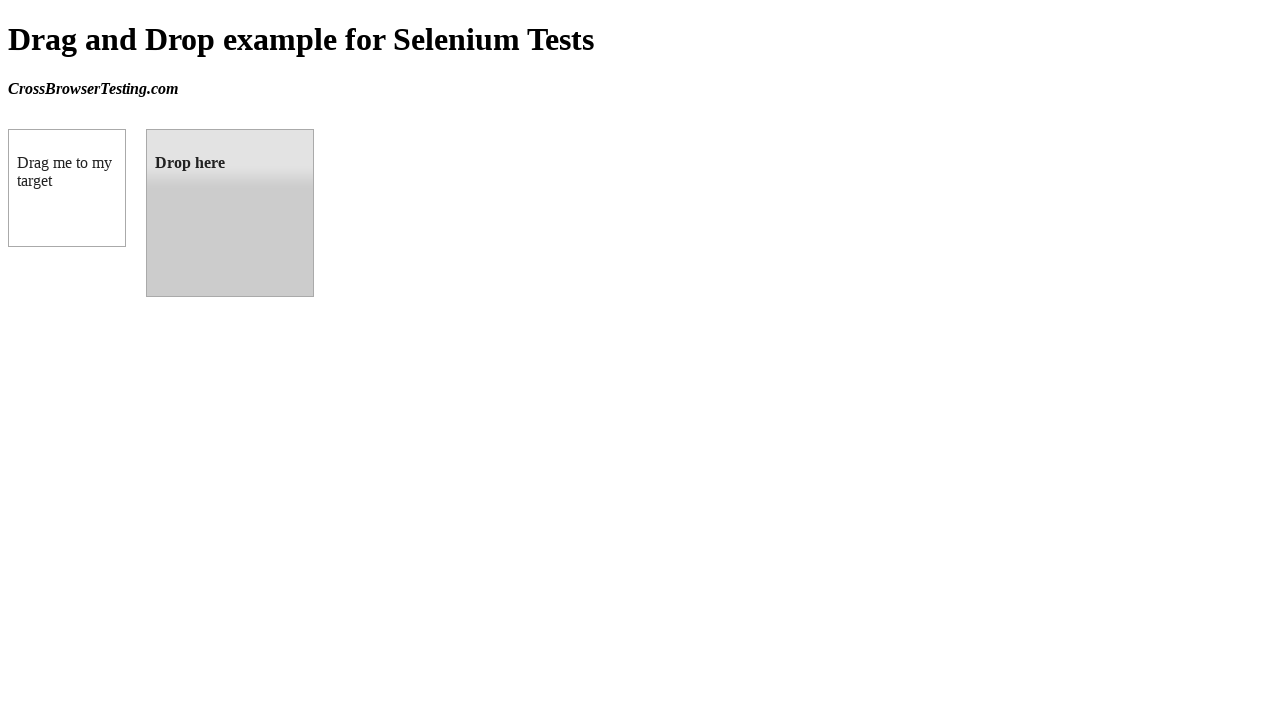

Pressed mouse button down to initiate drag at (67, 188)
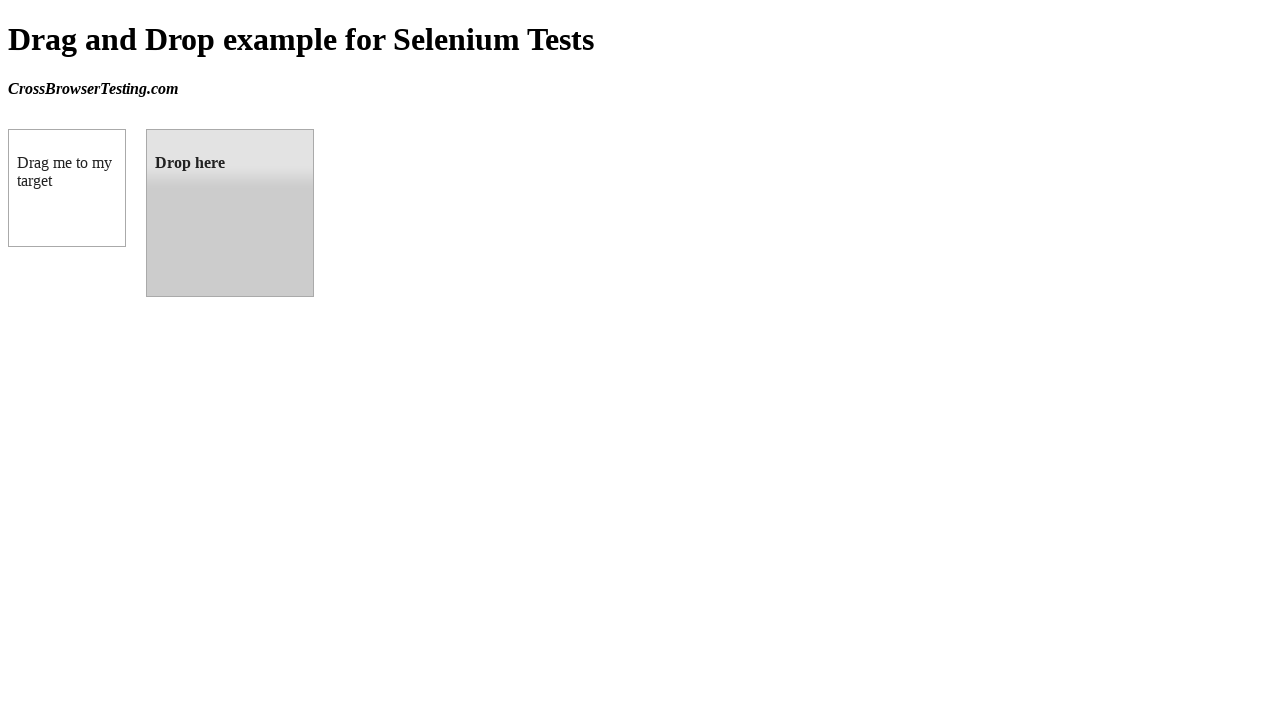

Moved mouse to center of target element while holding button down at (230, 213)
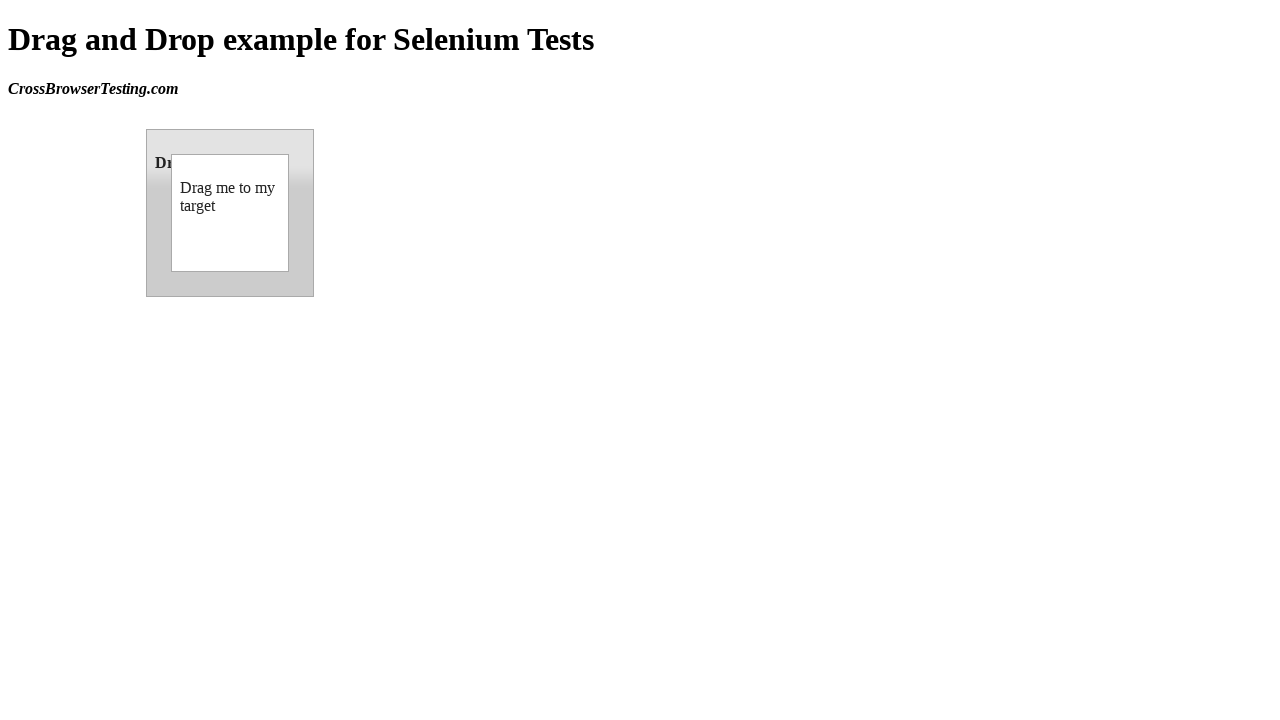

Released mouse button to complete drag-and-drop operation at (230, 213)
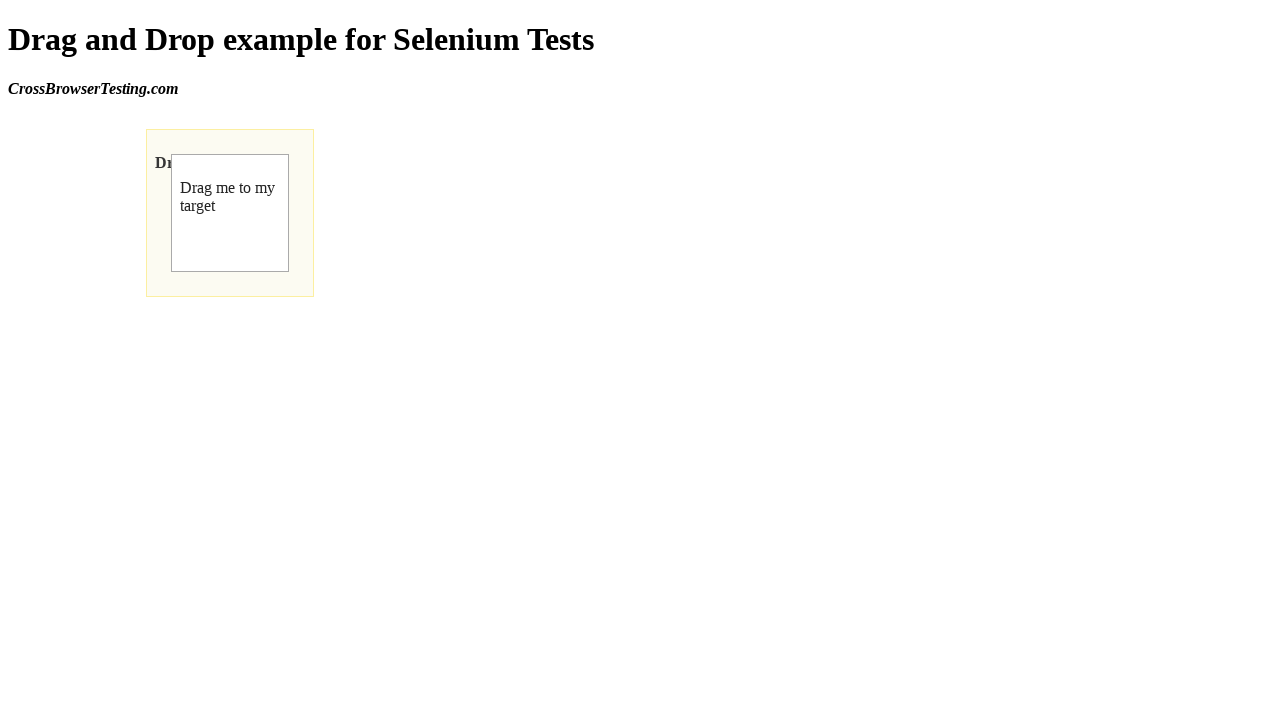

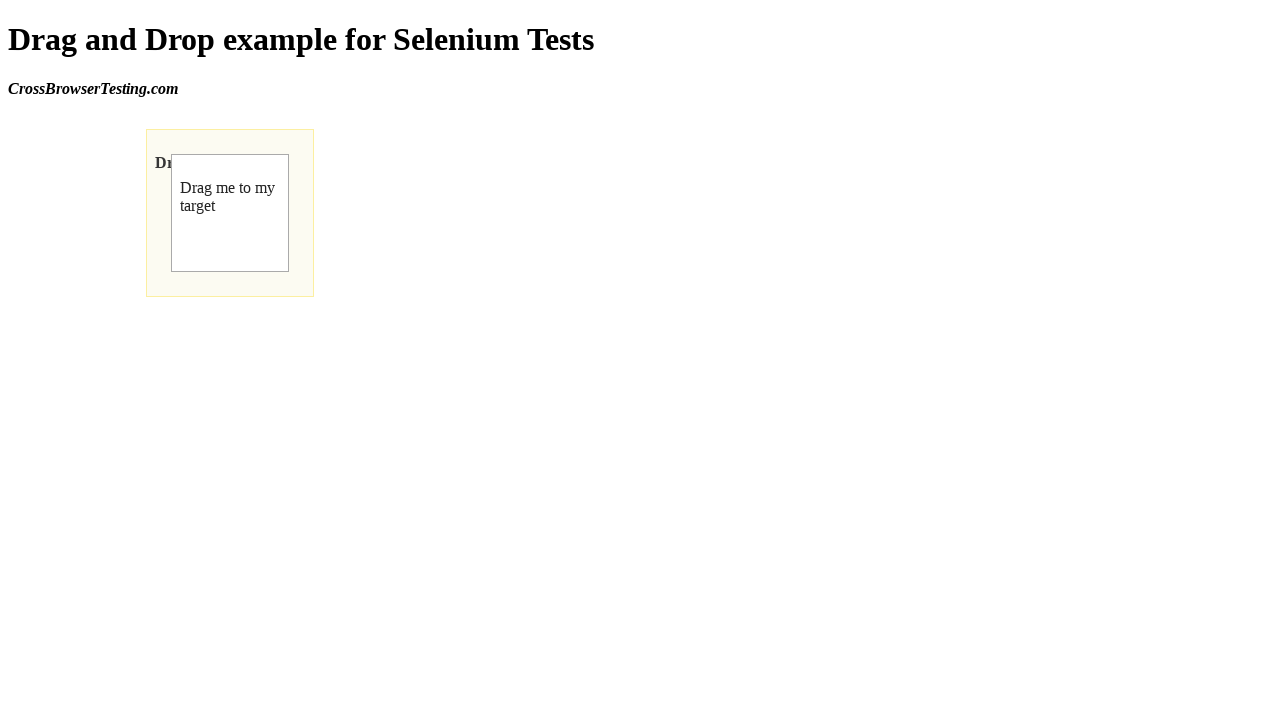